Tests filtering to display only active (non-completed) items

Starting URL: https://demo.playwright.dev/todomvc

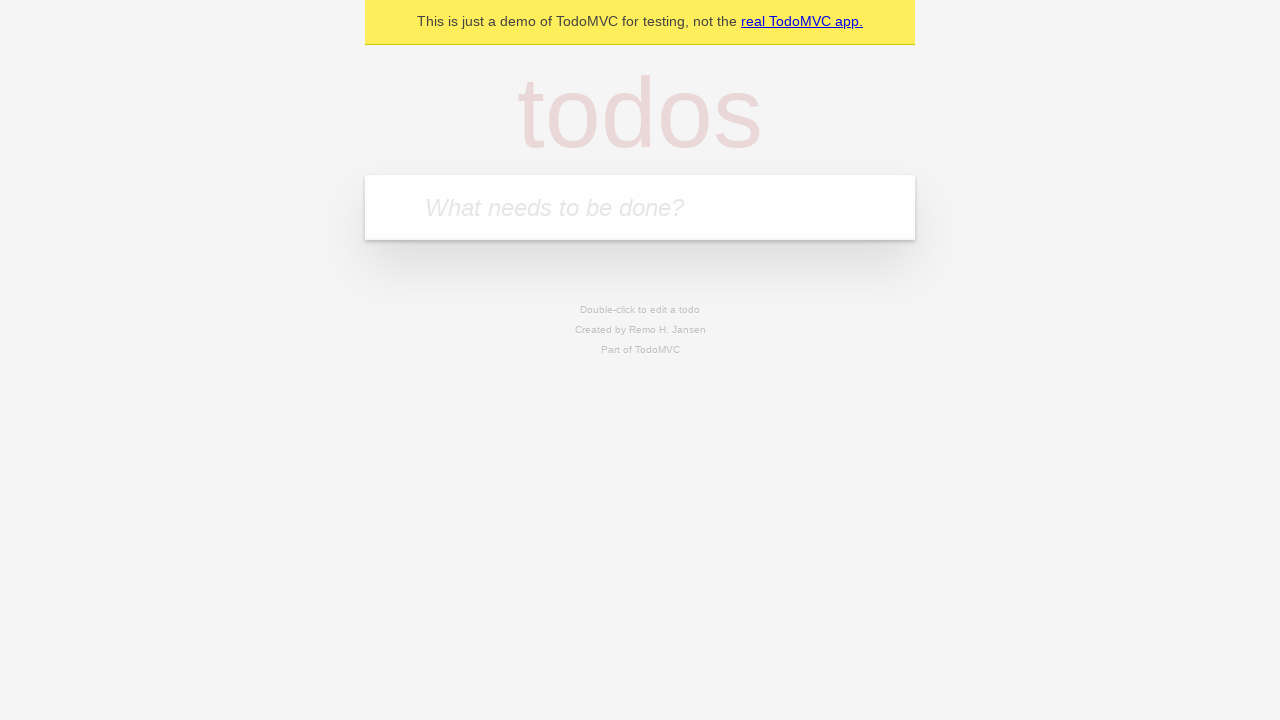

Filled todo input with 'buy some cheese' on internal:attr=[placeholder="What needs to be done?"i]
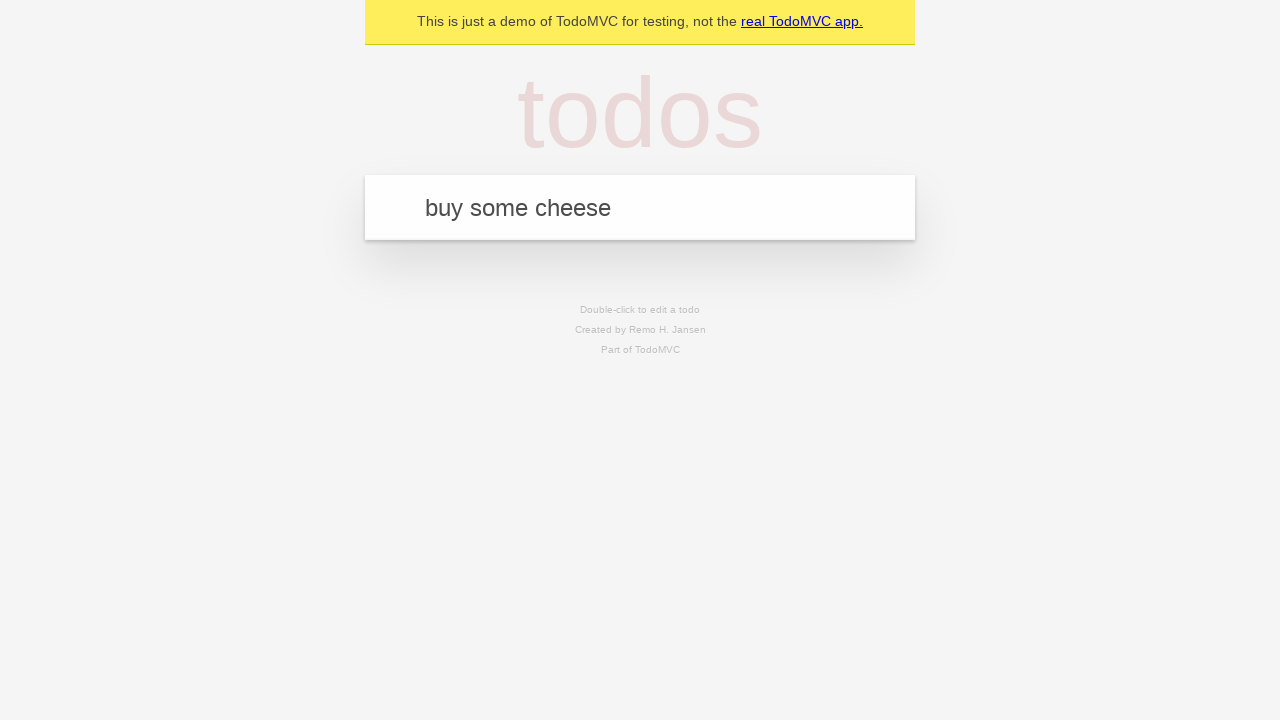

Pressed Enter to add todo 'buy some cheese' on internal:attr=[placeholder="What needs to be done?"i]
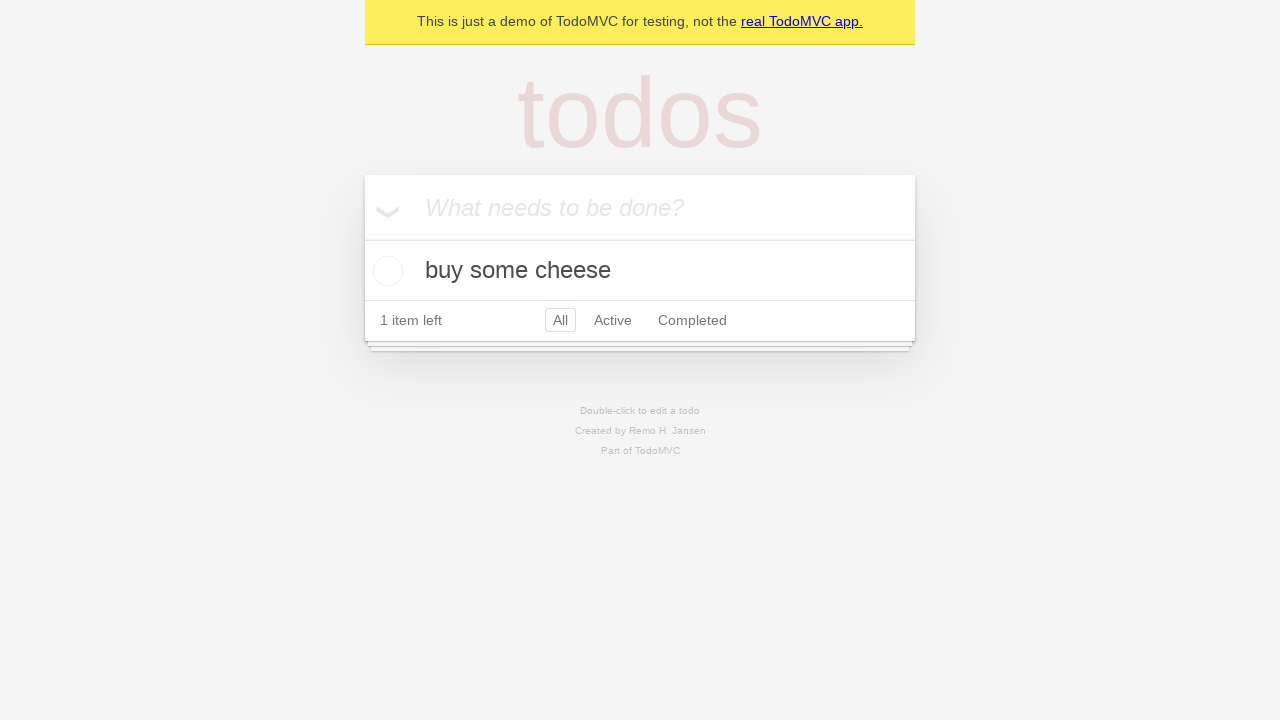

Filled todo input with 'feed the cat' on internal:attr=[placeholder="What needs to be done?"i]
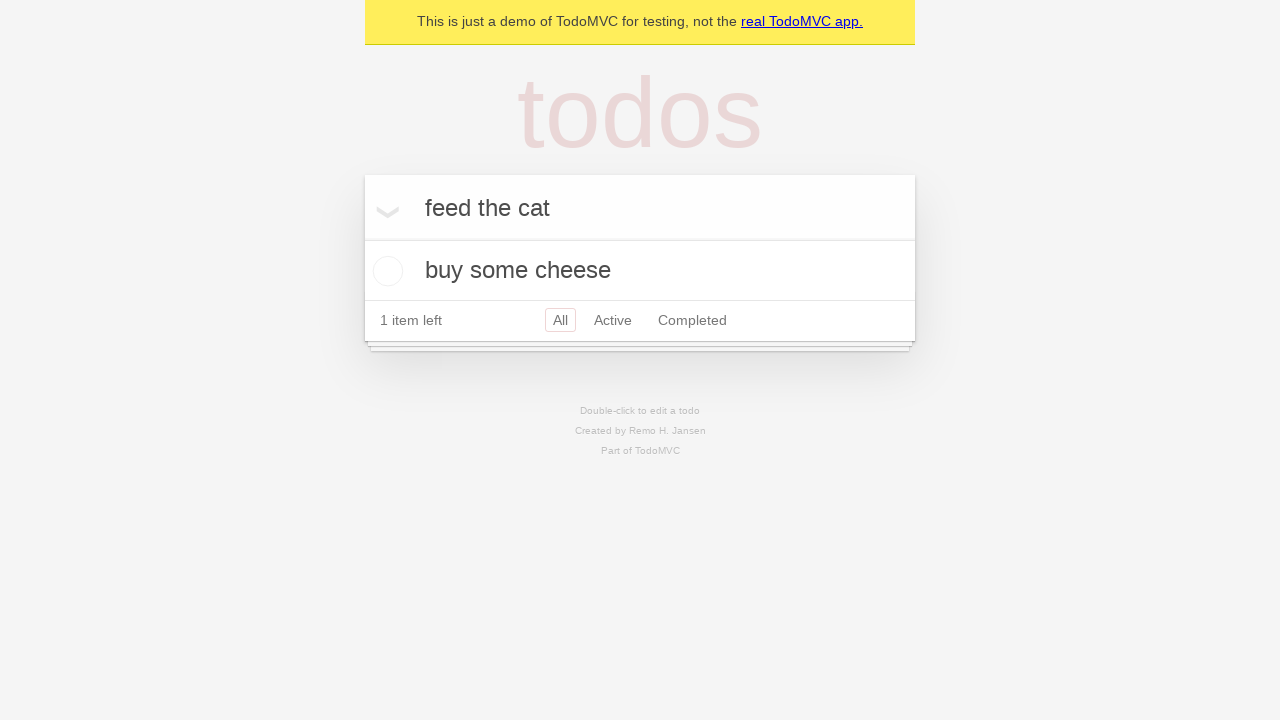

Pressed Enter to add todo 'feed the cat' on internal:attr=[placeholder="What needs to be done?"i]
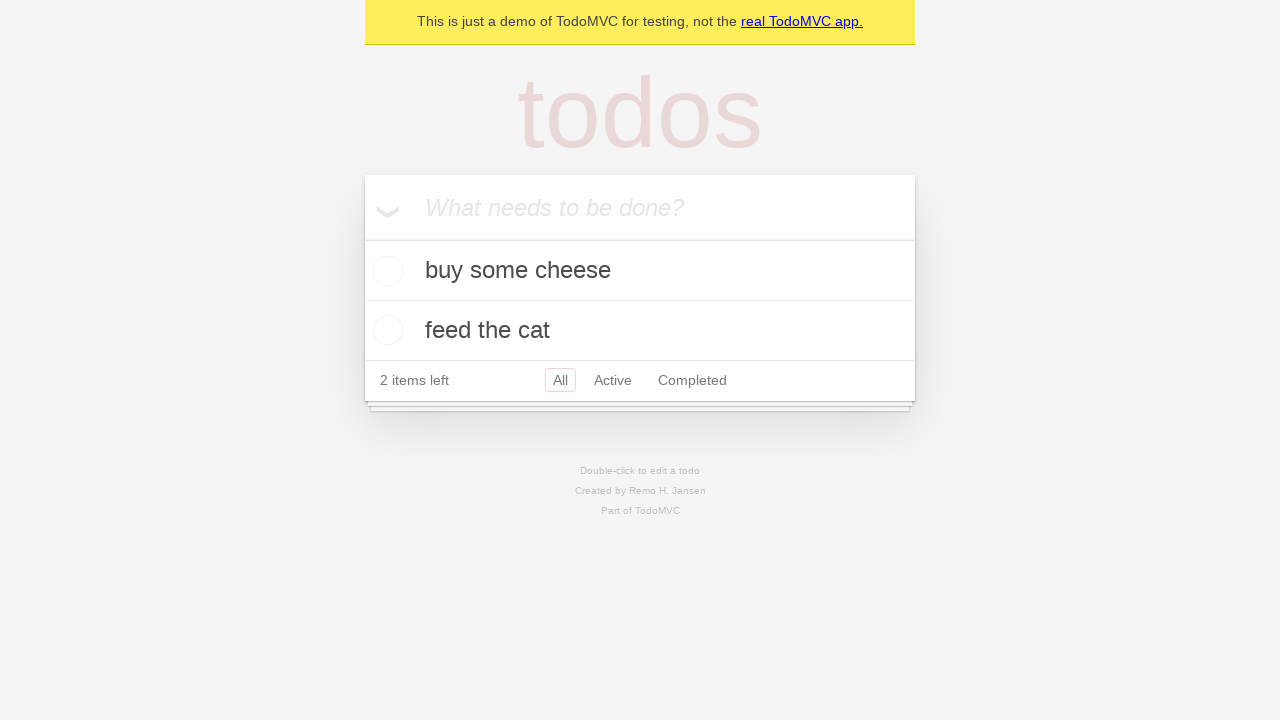

Filled todo input with 'book a doctors appointment' on internal:attr=[placeholder="What needs to be done?"i]
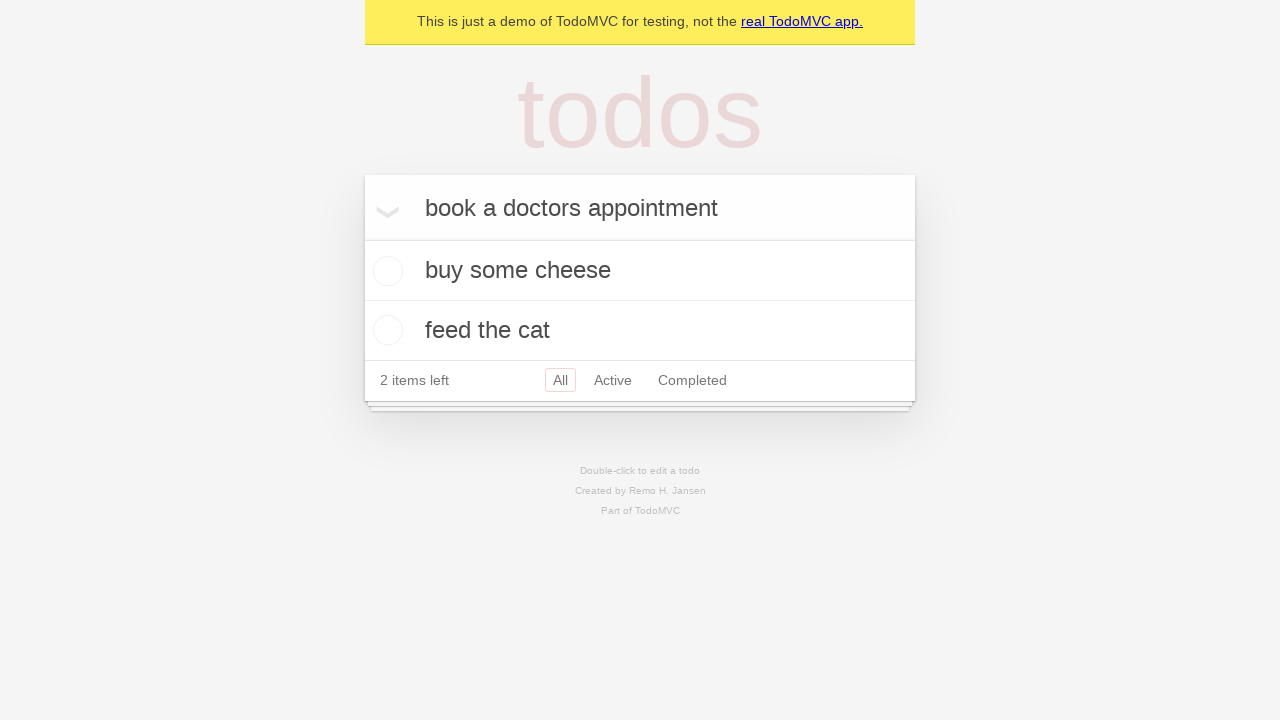

Pressed Enter to add todo 'book a doctors appointment' on internal:attr=[placeholder="What needs to be done?"i]
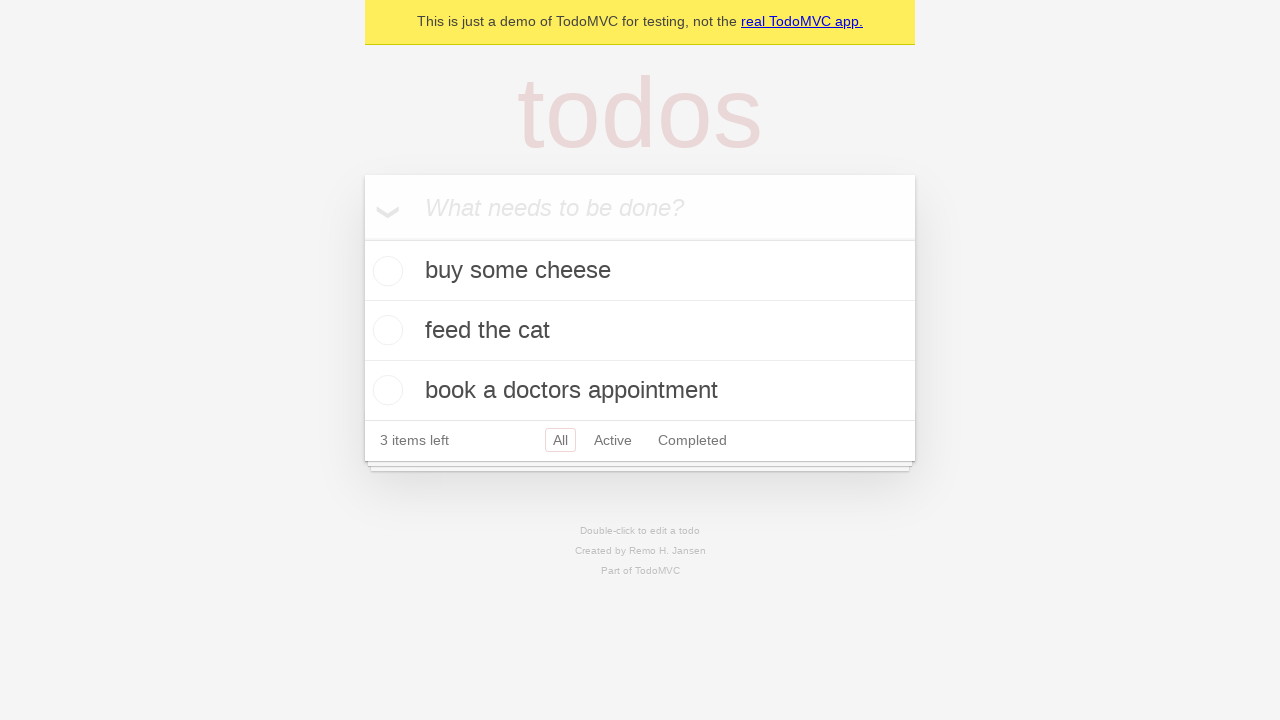

All 3 todo items loaded successfully
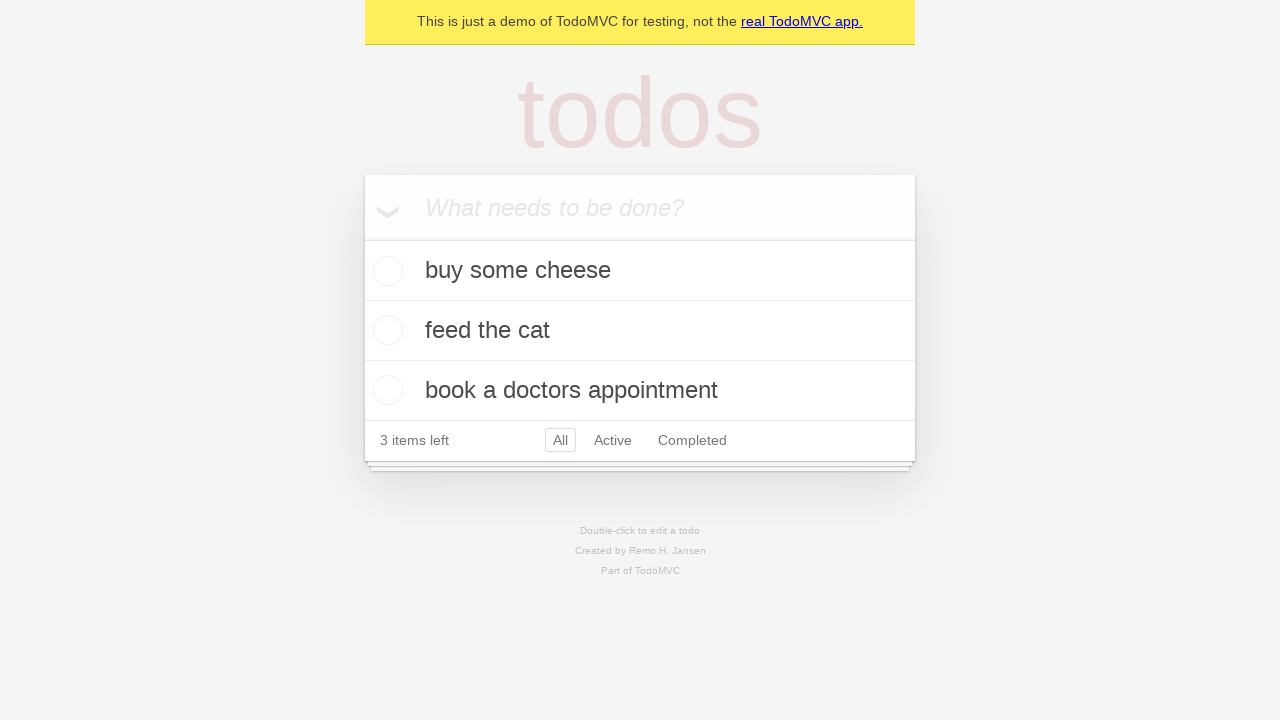

Checked second todo item (marked as completed) at (385, 330) on internal:testid=[data-testid="todo-item"s] >> nth=1 >> internal:role=checkbox
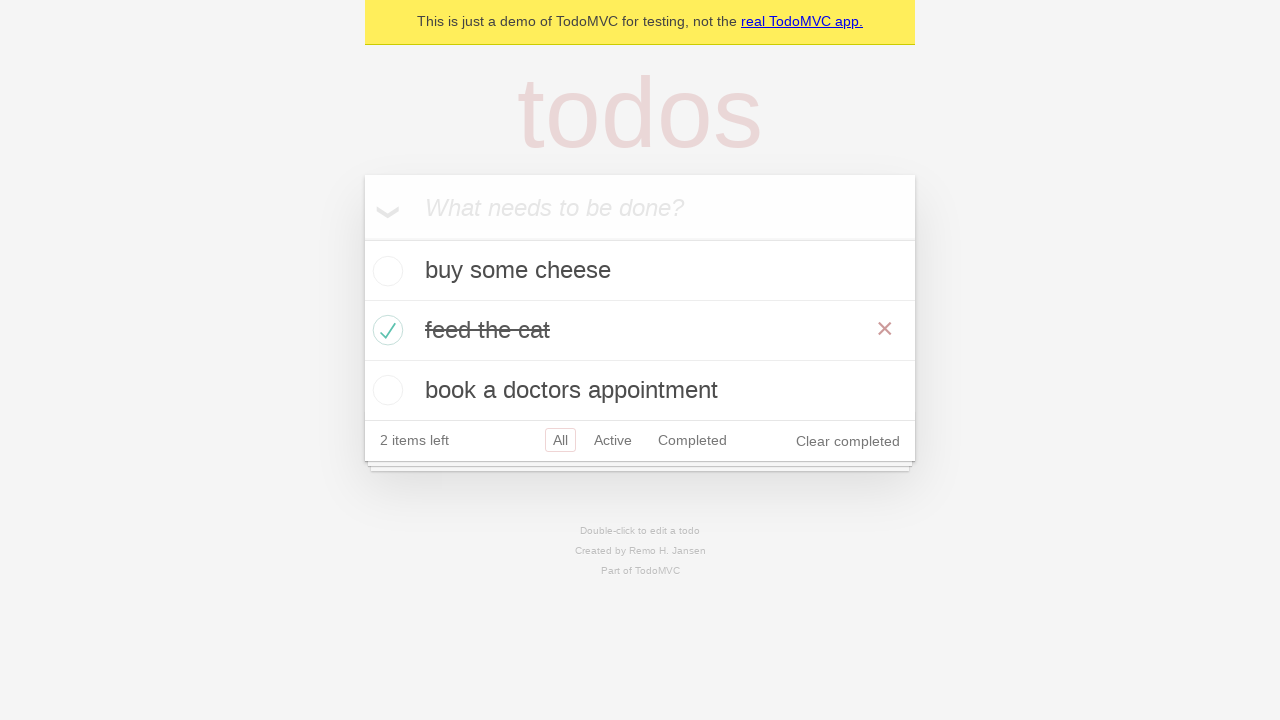

Clicked Active filter to display only non-completed items at (613, 440) on internal:role=link[name="Active"i]
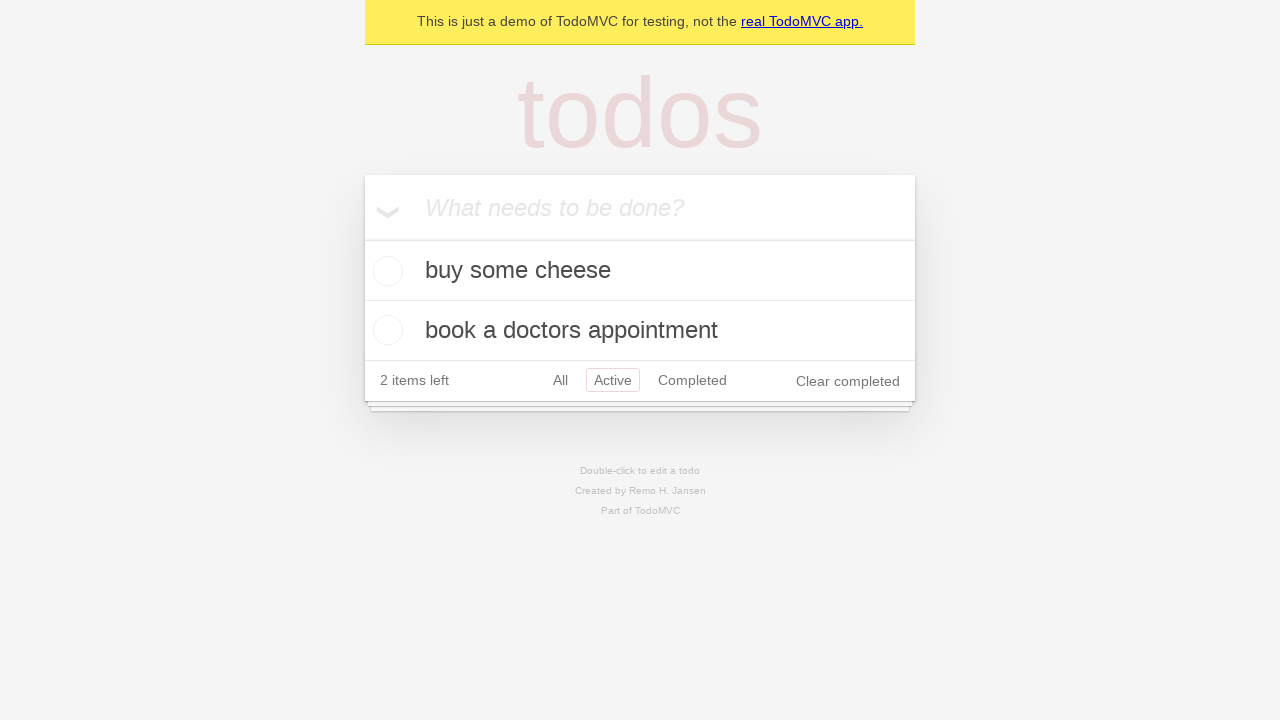

Active filter applied - 2 uncompleted items displayed
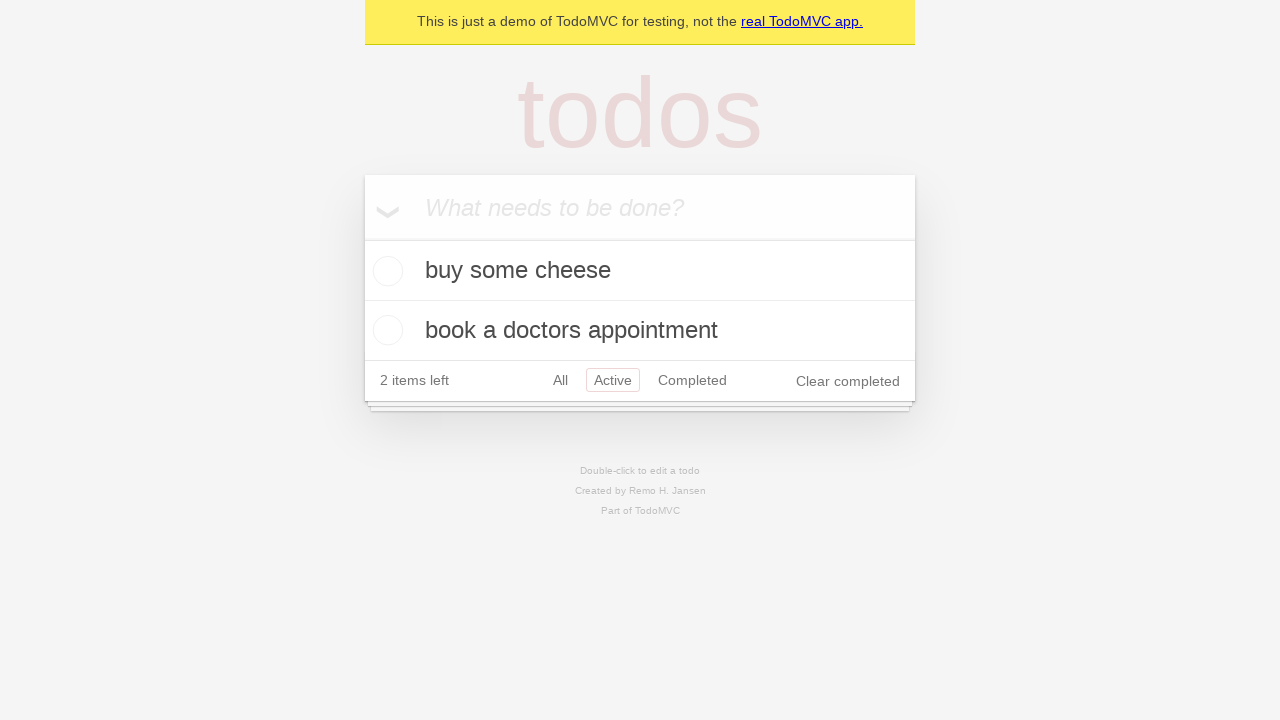

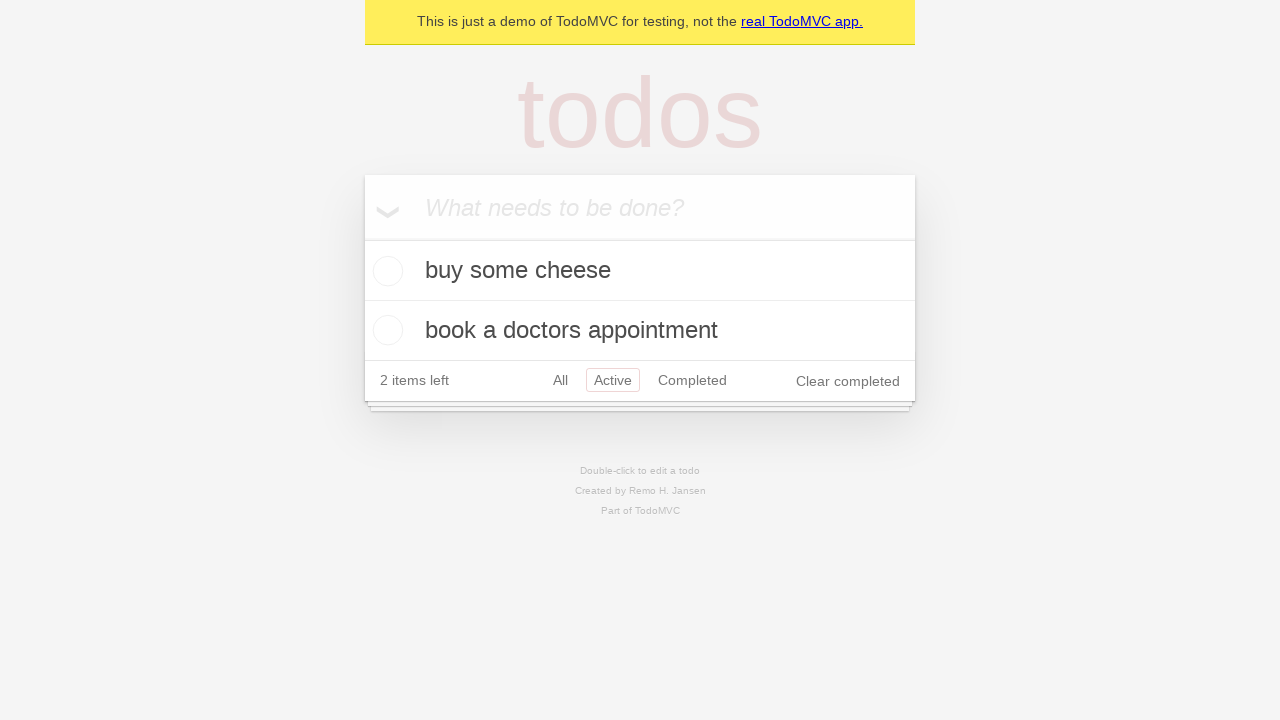